Tests filling out a contact form by entering a name and message, then submitting the form

Starting URL: https://ultimateqa.com/filling-out-forms/

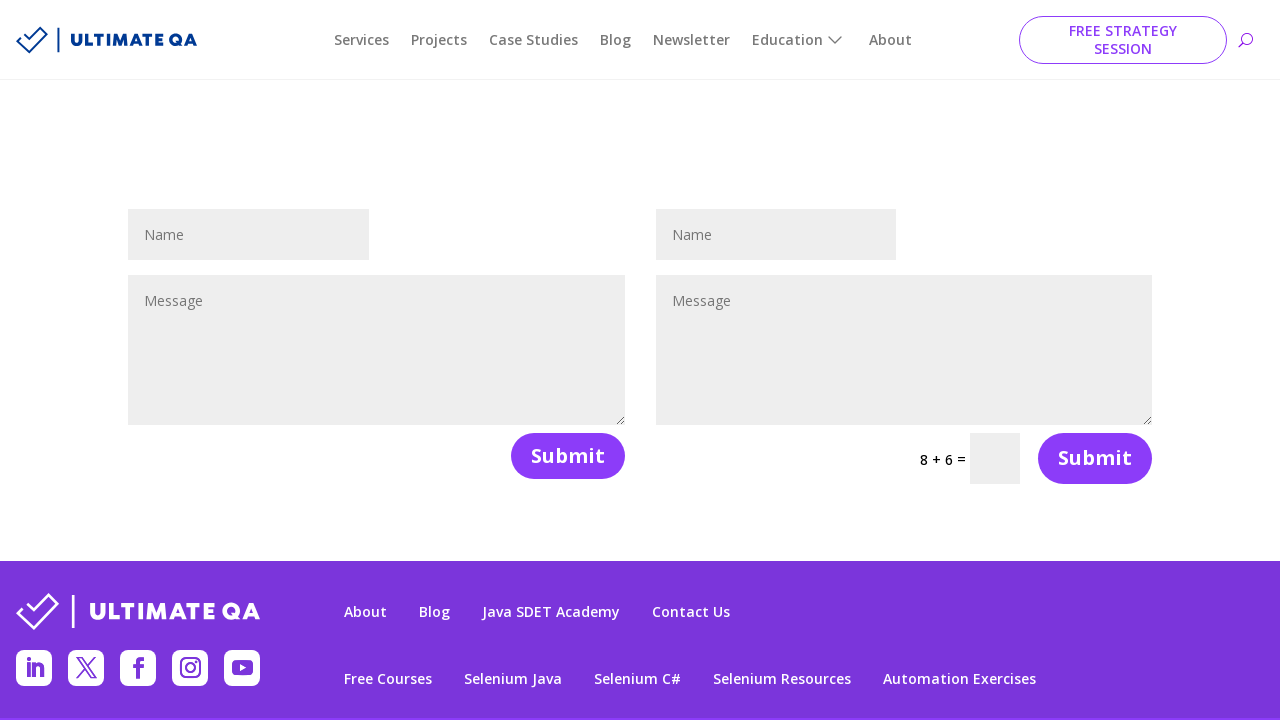

Cleared name field on #et_pb_contact_name_0
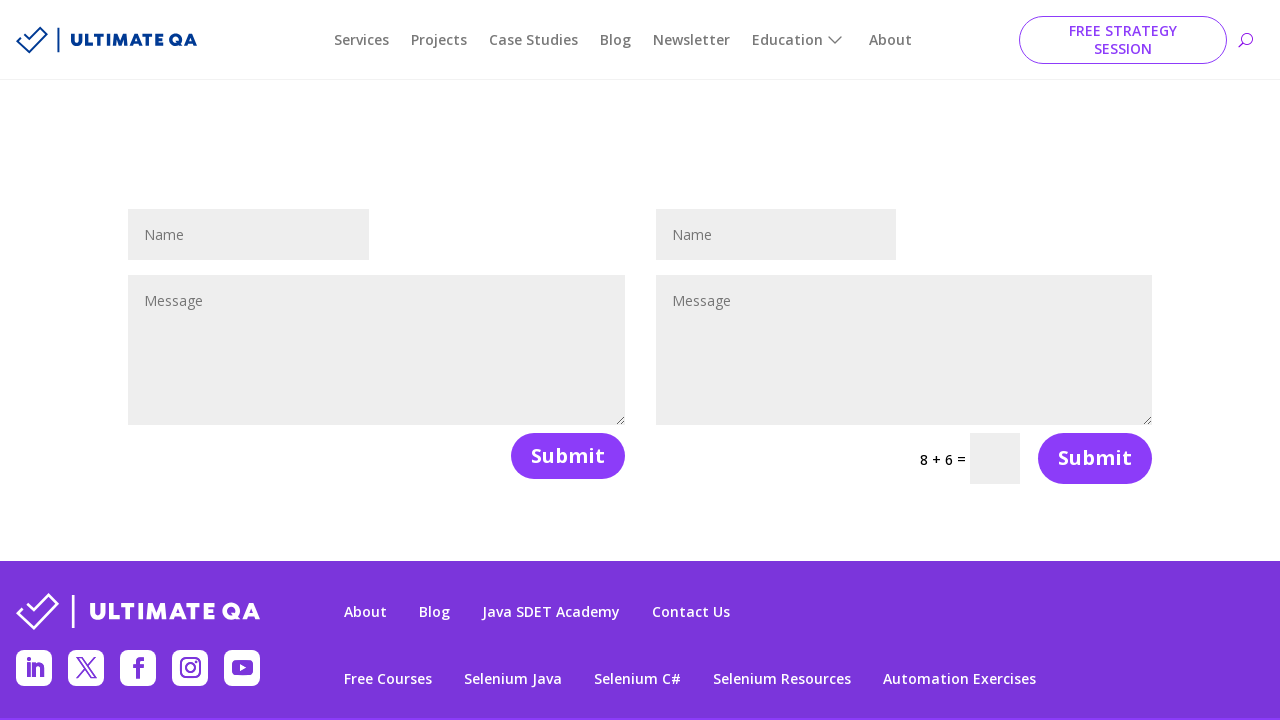

Filled name field with 'Marcus' on #et_pb_contact_name_0
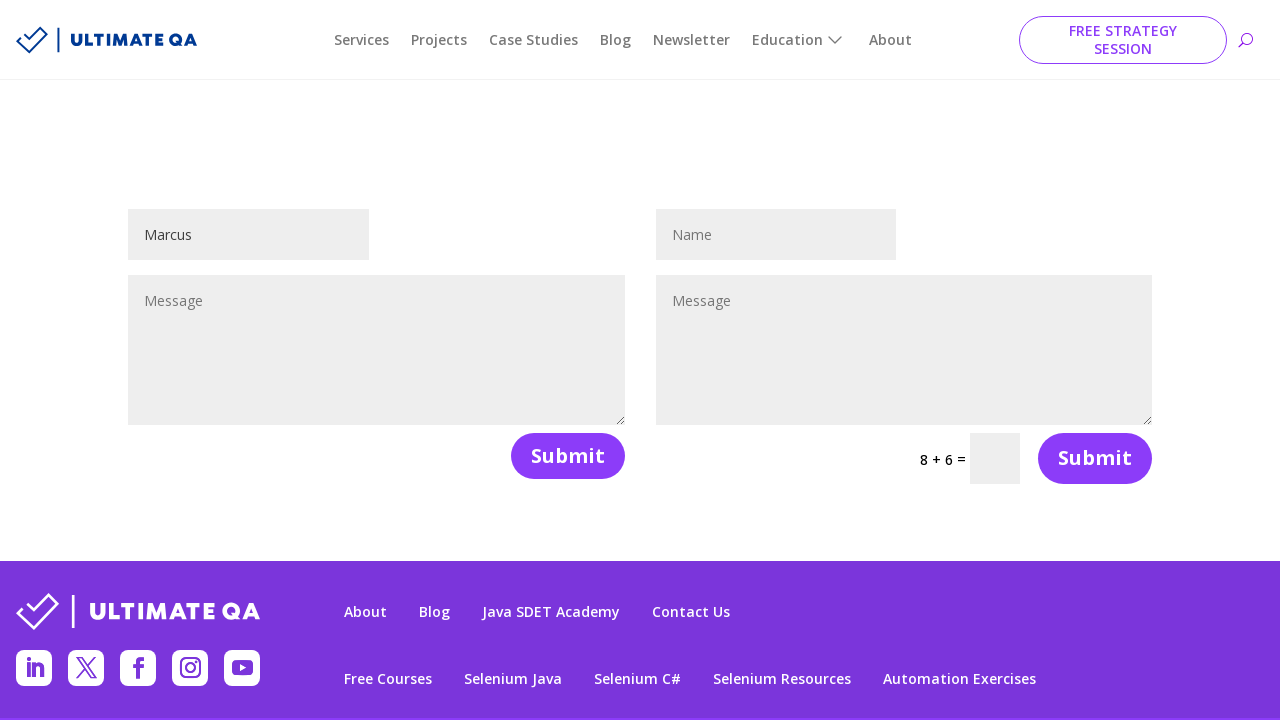

Cleared message field on #et_pb_contact_message_0
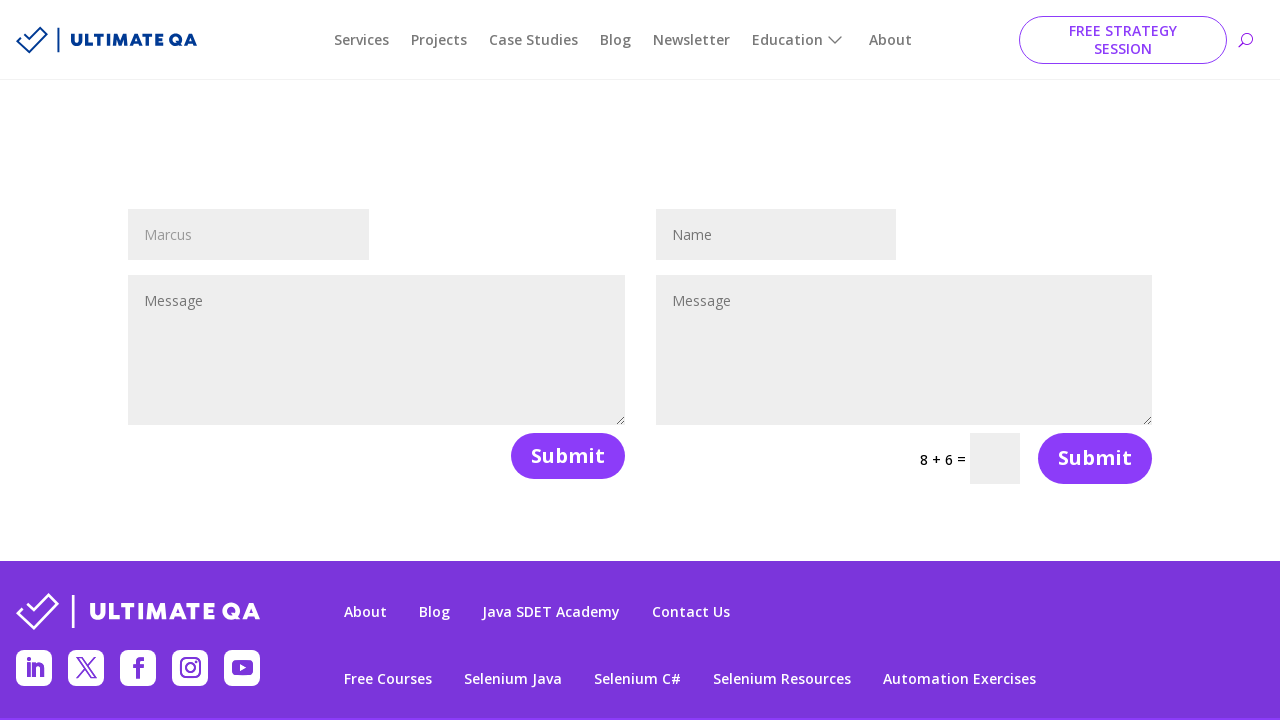

Filled message field with 'Hello, this is a test message!' on #et_pb_contact_message_0
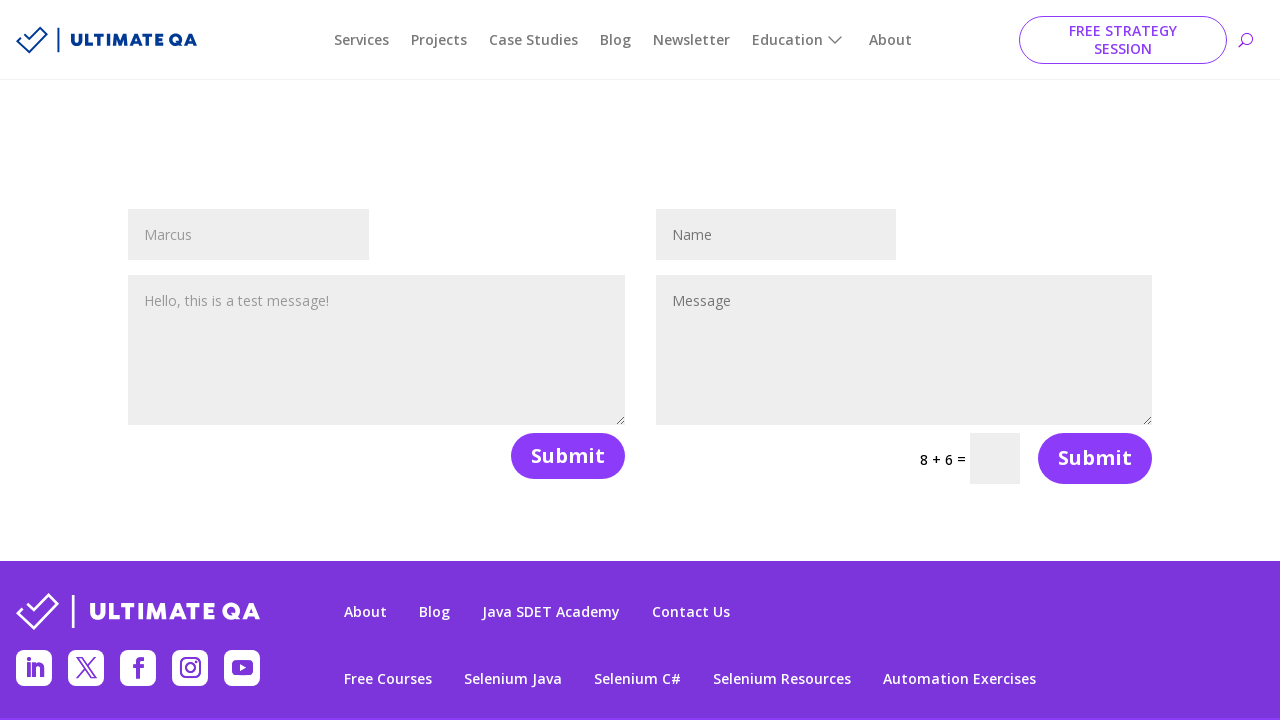

Clicked submit button to send contact form at (568, 456) on xpath=//*[@id='et_pb_contact_form_0']/div[2]/form/div/button
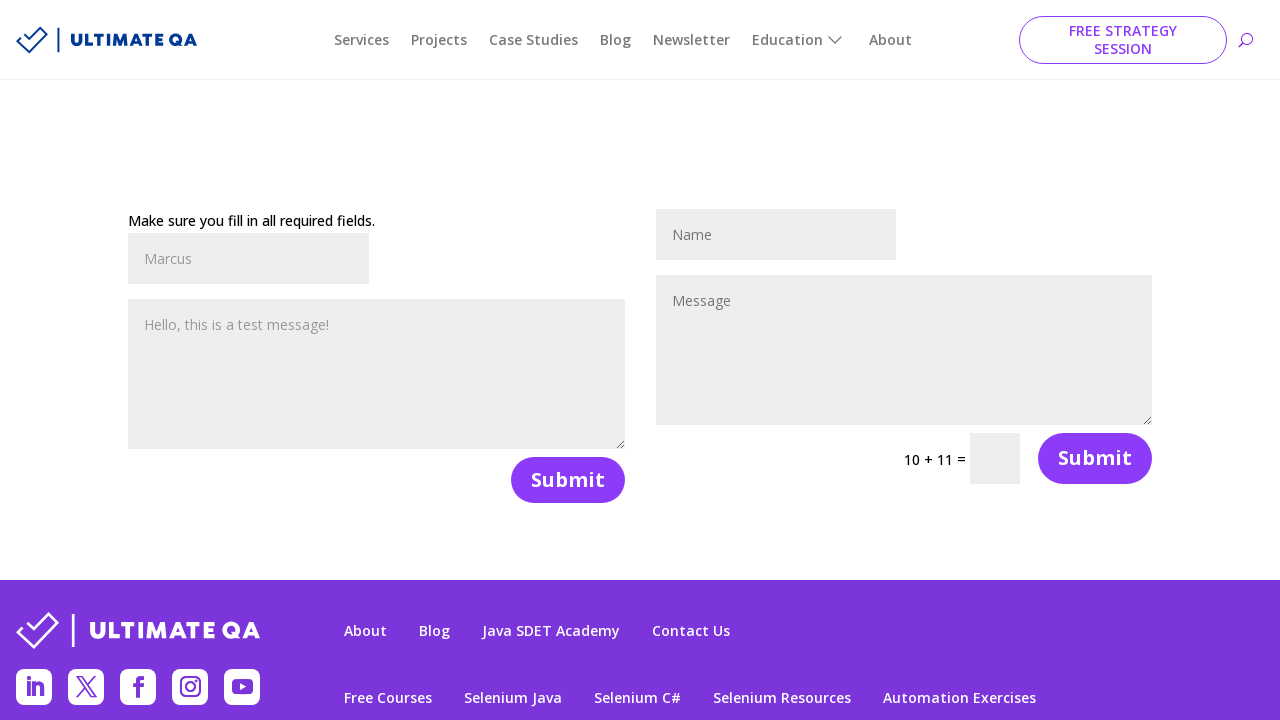

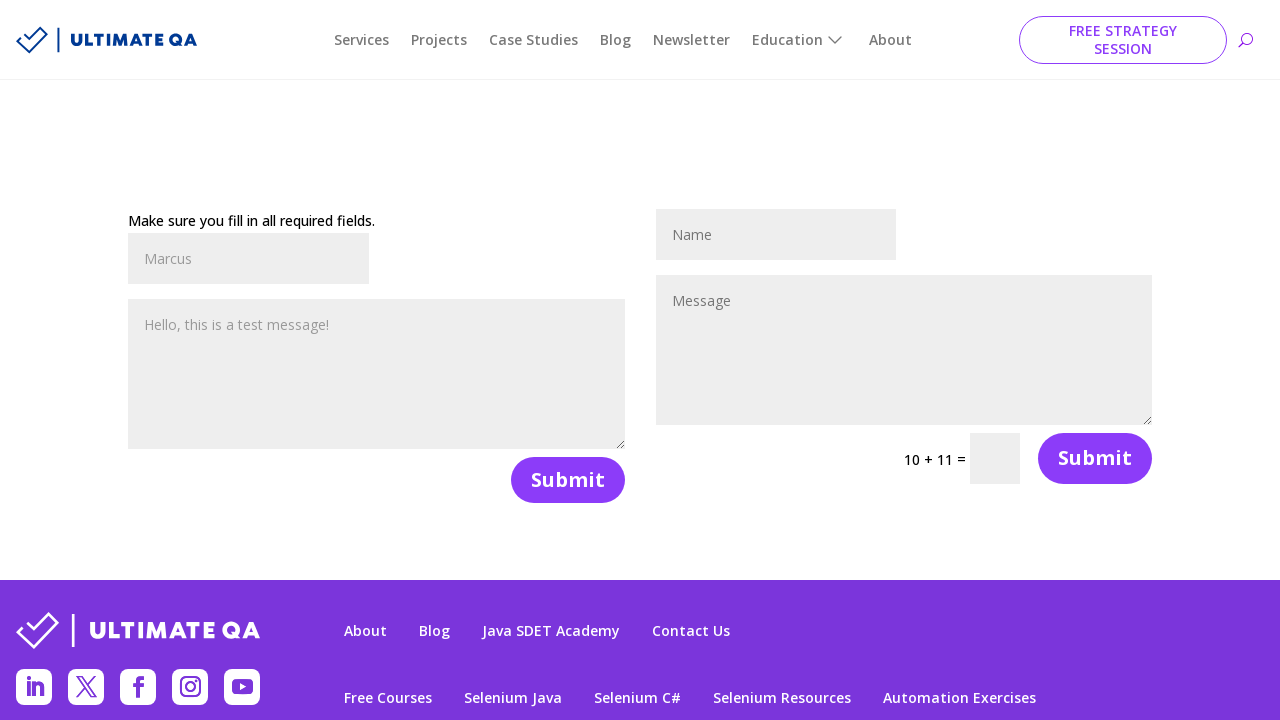